Tests slider functionality by dragging the slider handle horizontally using drag and drop action

Starting URL: https://jqueryui.com/slider/

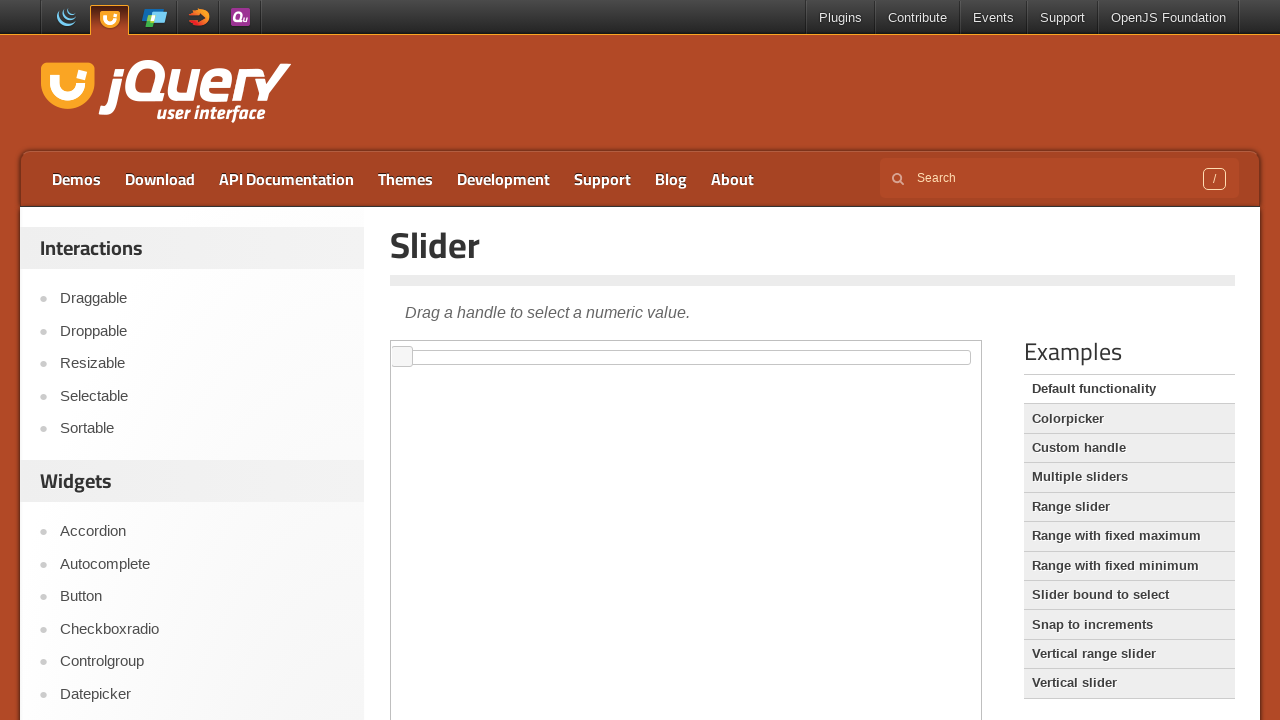

Located the iframe containing the slider
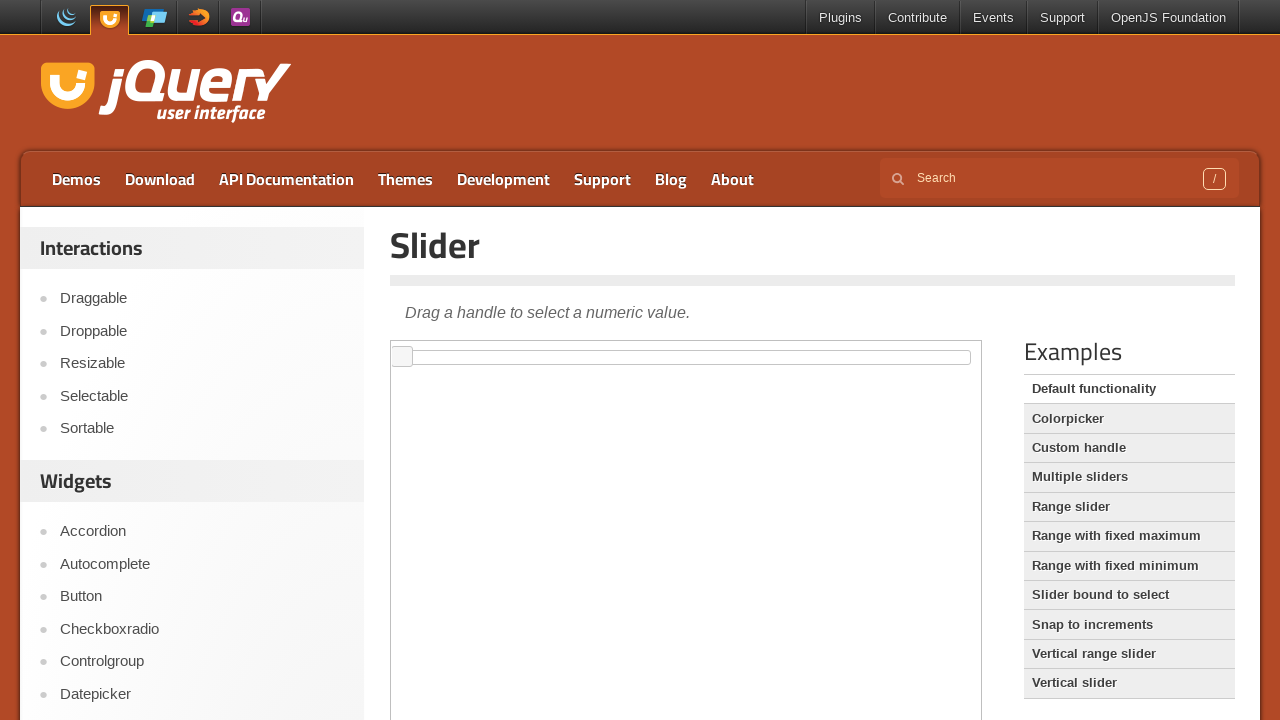

Set slider_frame reference to the iframe
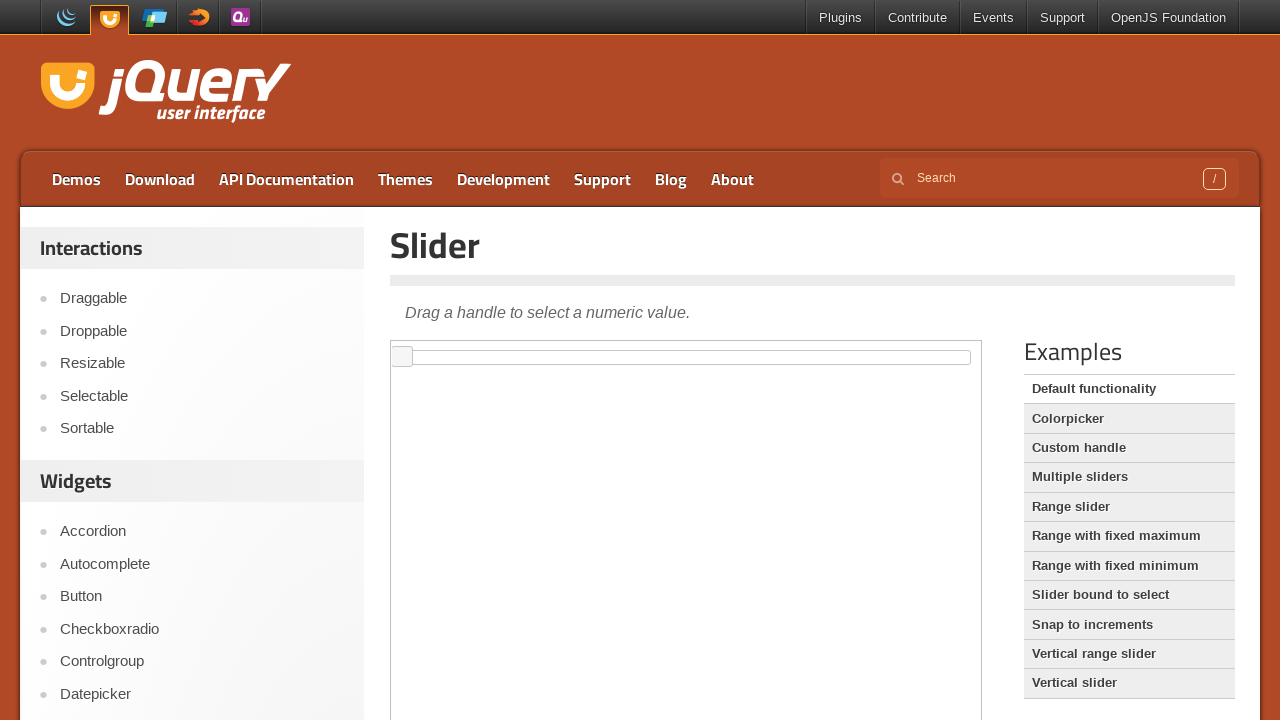

Located the slider handle element
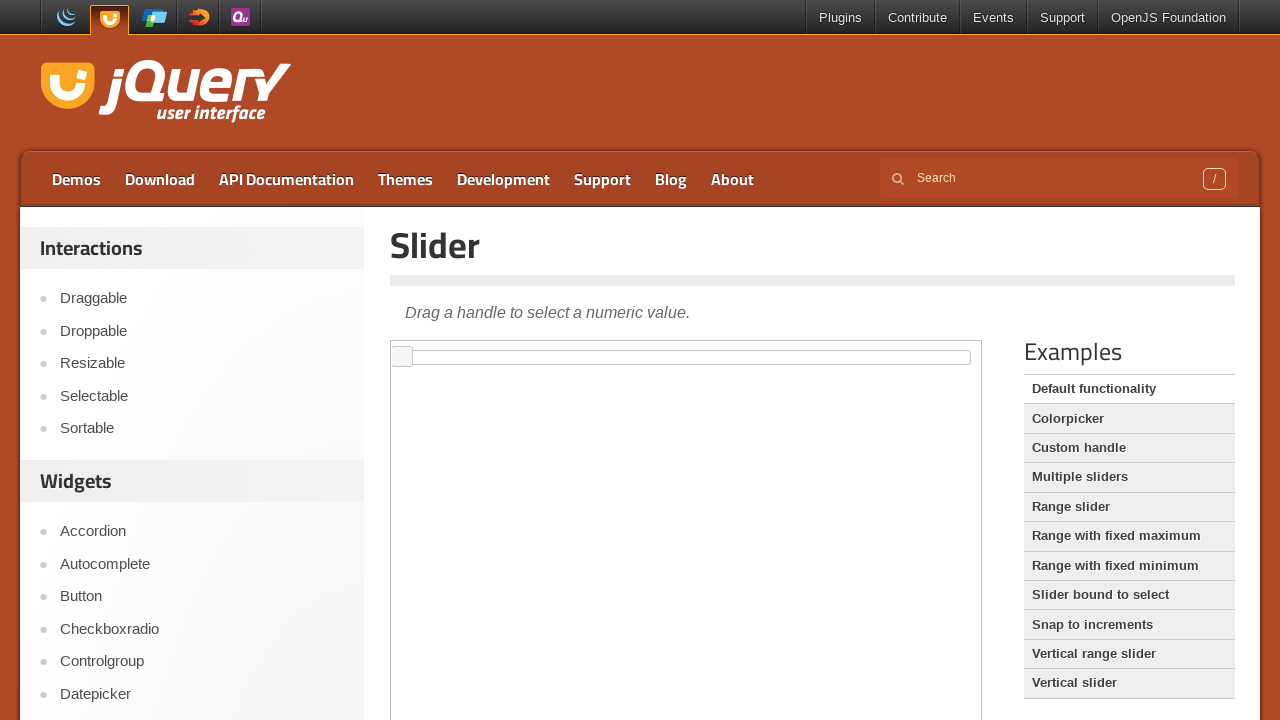

Dragged slider handle 400 pixels to the right at (793, 347)
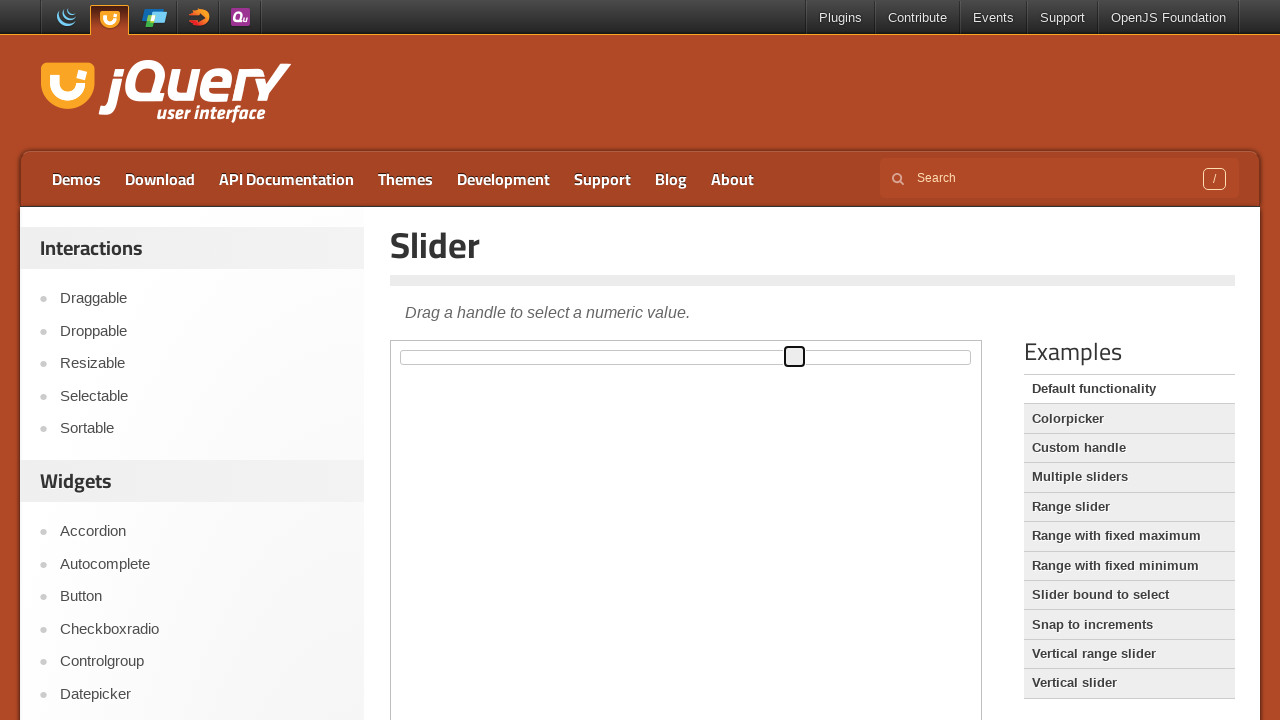

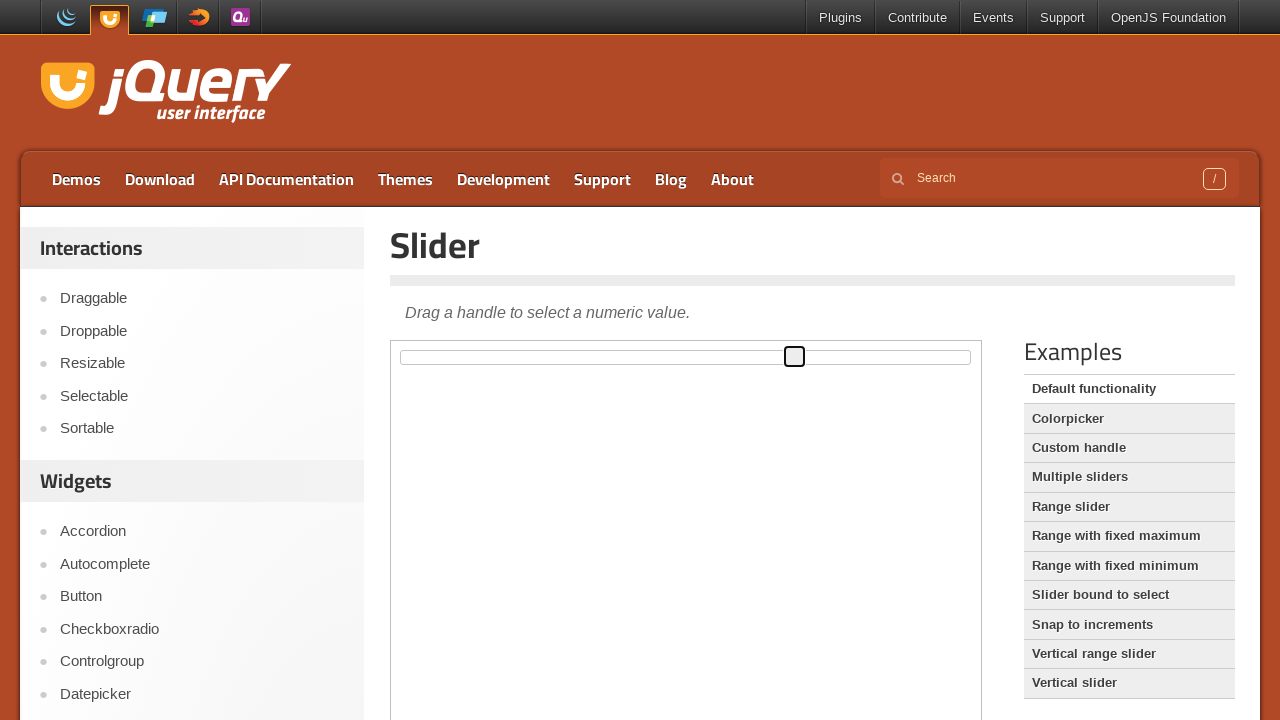